Tests navigation on Python.org by clicking on the Downloads link and then selecting a specific Python release version (3.7.4)

Starting URL: https://www.python.org

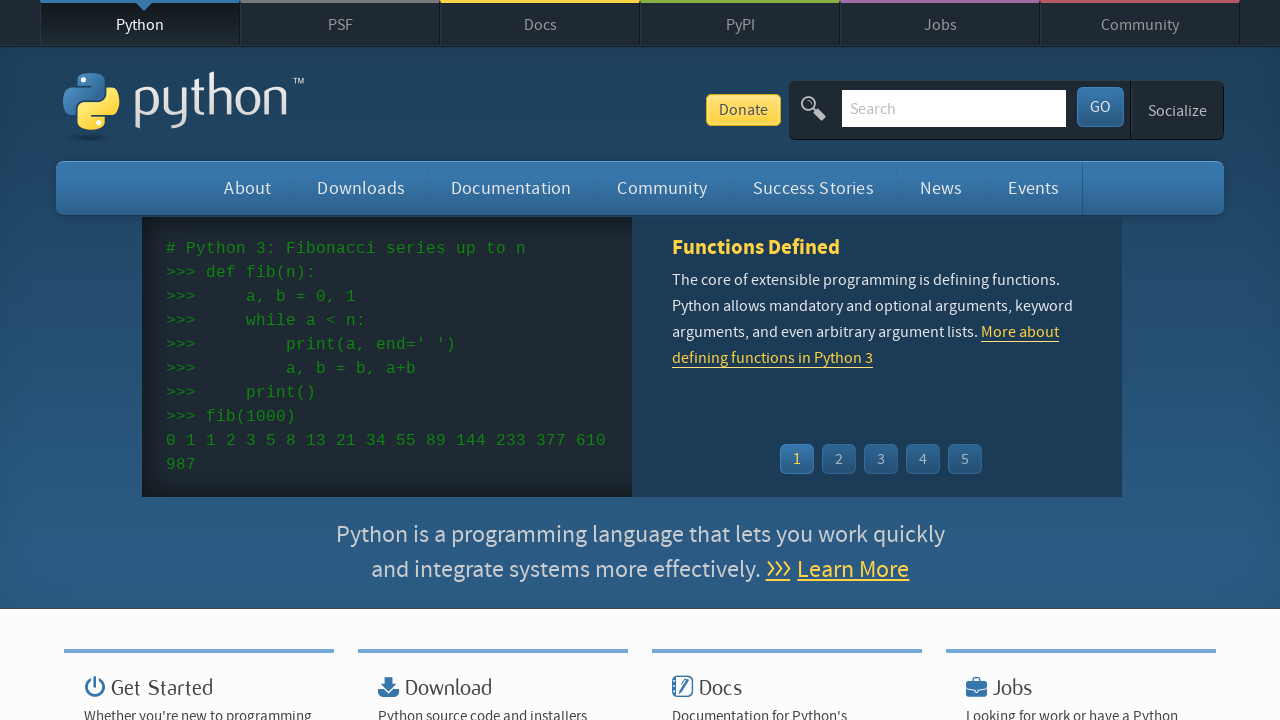

Clicked on Downloads link in navigation at (361, 188) on xpath=//a[text()='Downloads']
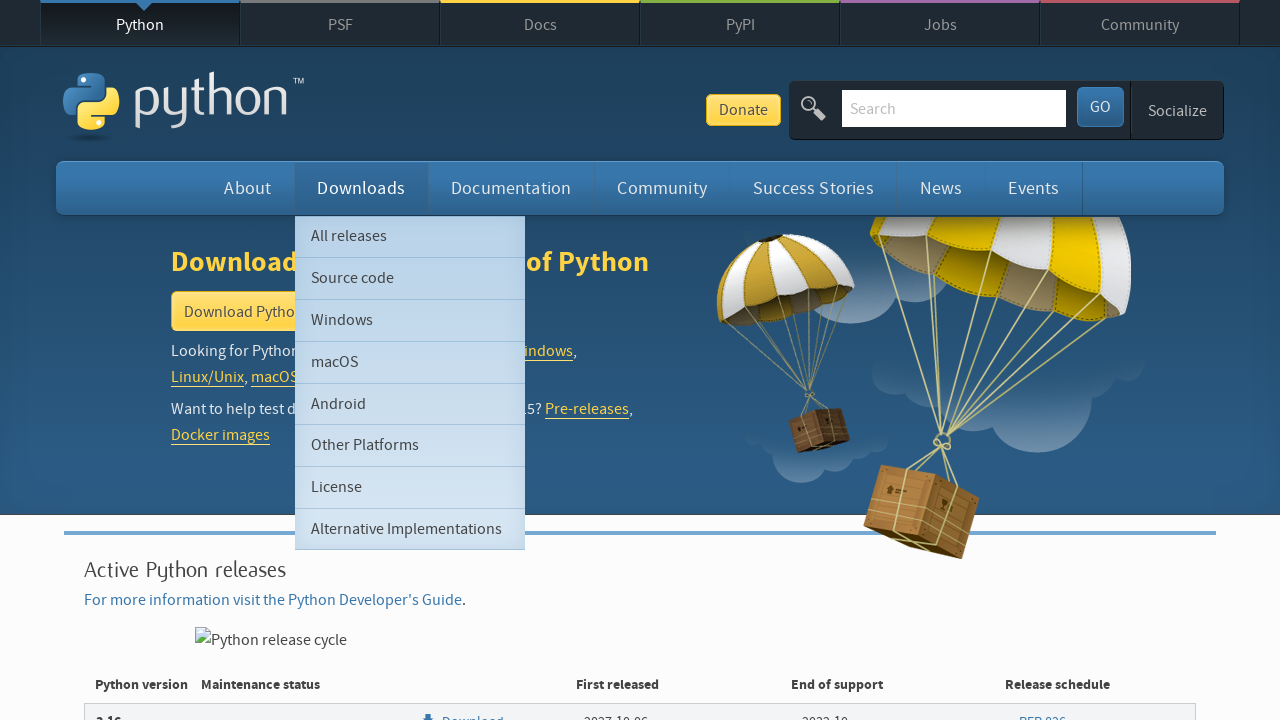

Downloads page loaded and Python 3.7.4 release link appeared
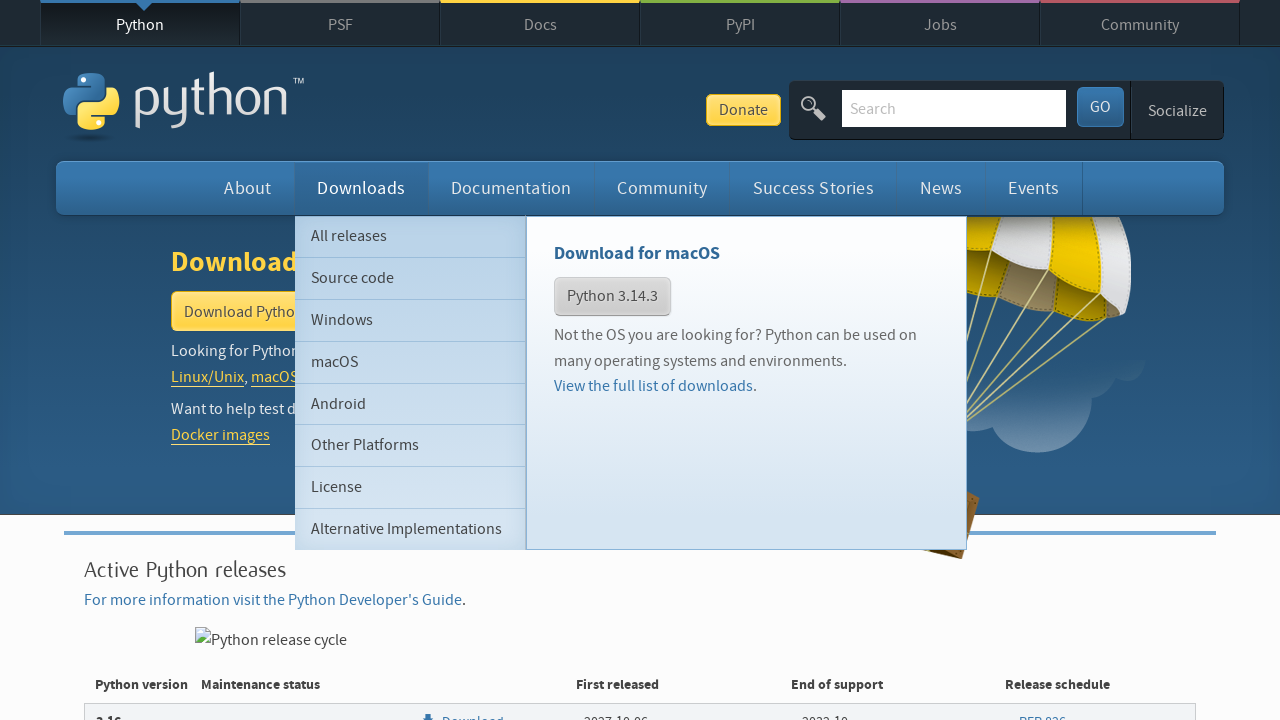

Clicked on Python 3.7.4 release link at (134, 361) on a[href='/downloads/release/python-374/']
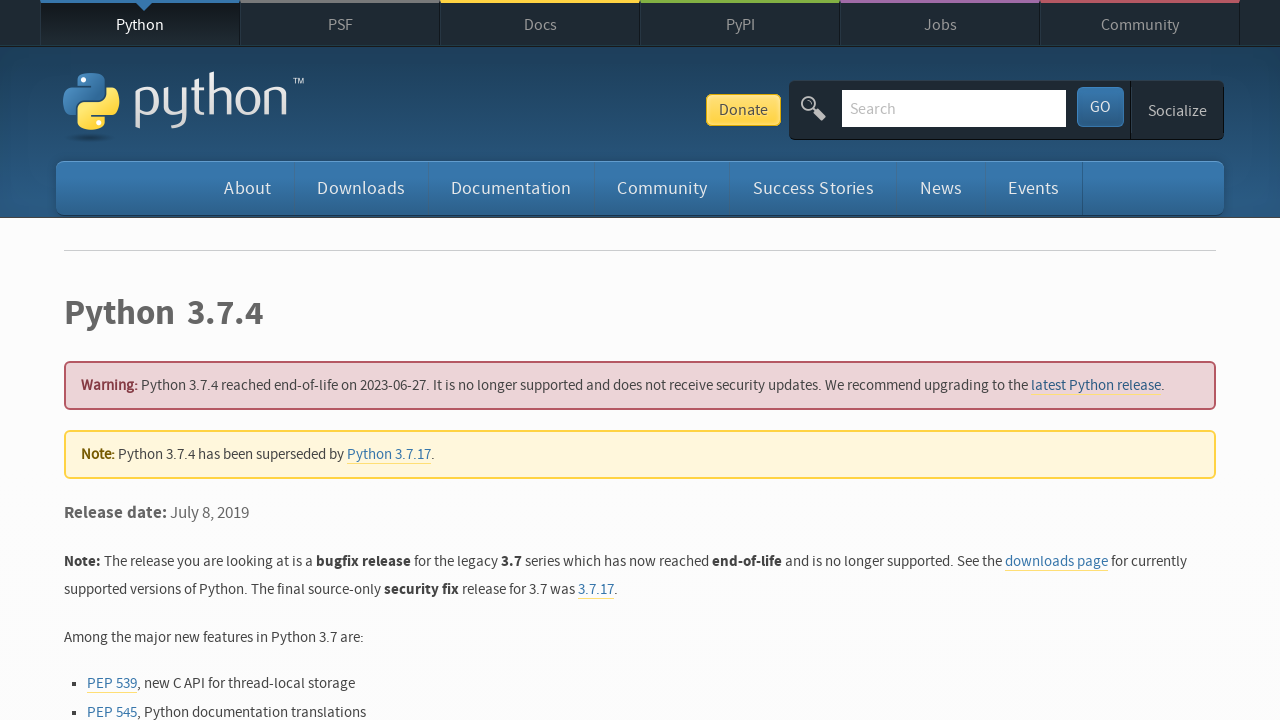

Python 3.7.4 release page fully loaded
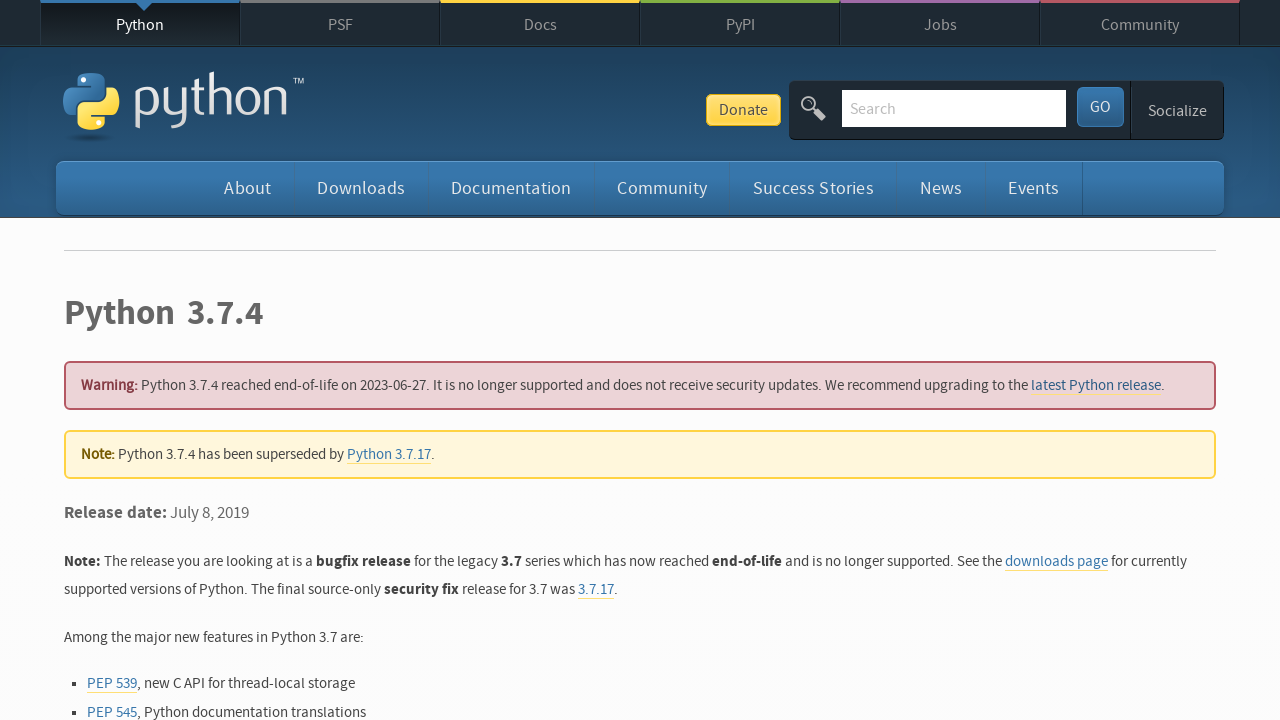

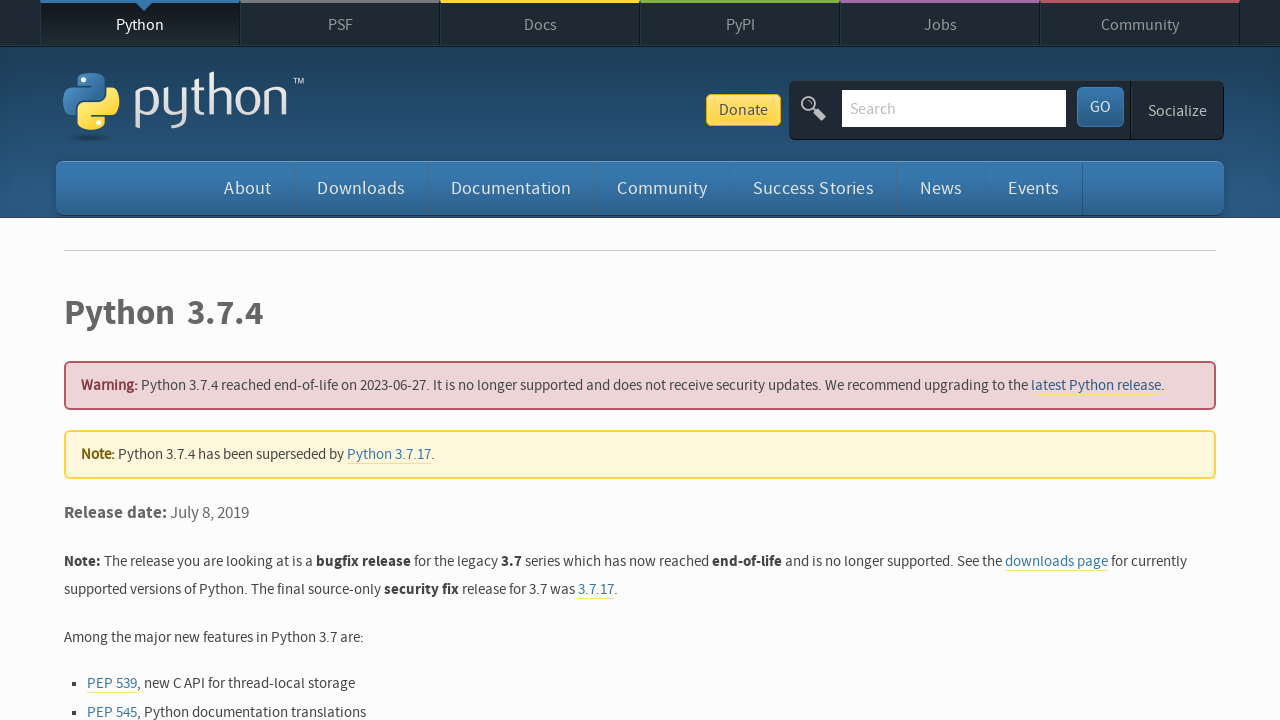